Tests different types of browser alerts - simple alert acceptance, confirm alert dismissal, and prompt alert with text input

Starting URL: https://letcode.in/alert

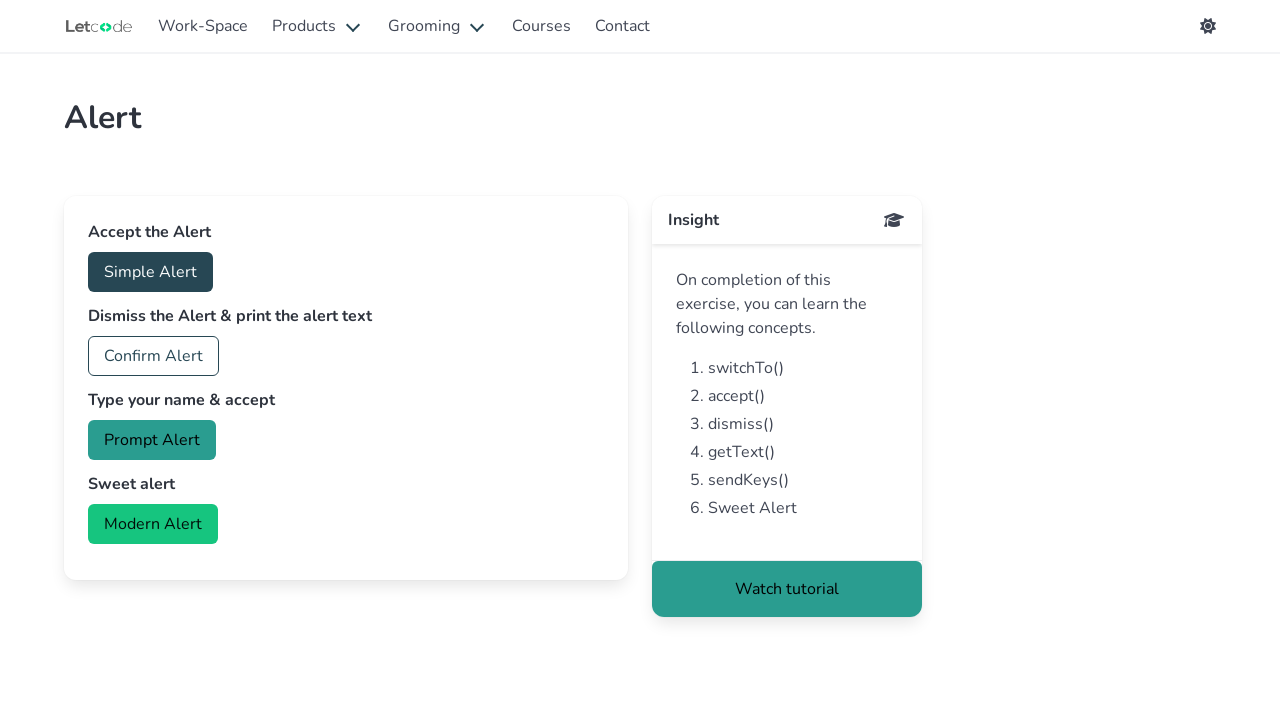

Clicked accept button to trigger simple alert at (150, 272) on #accept
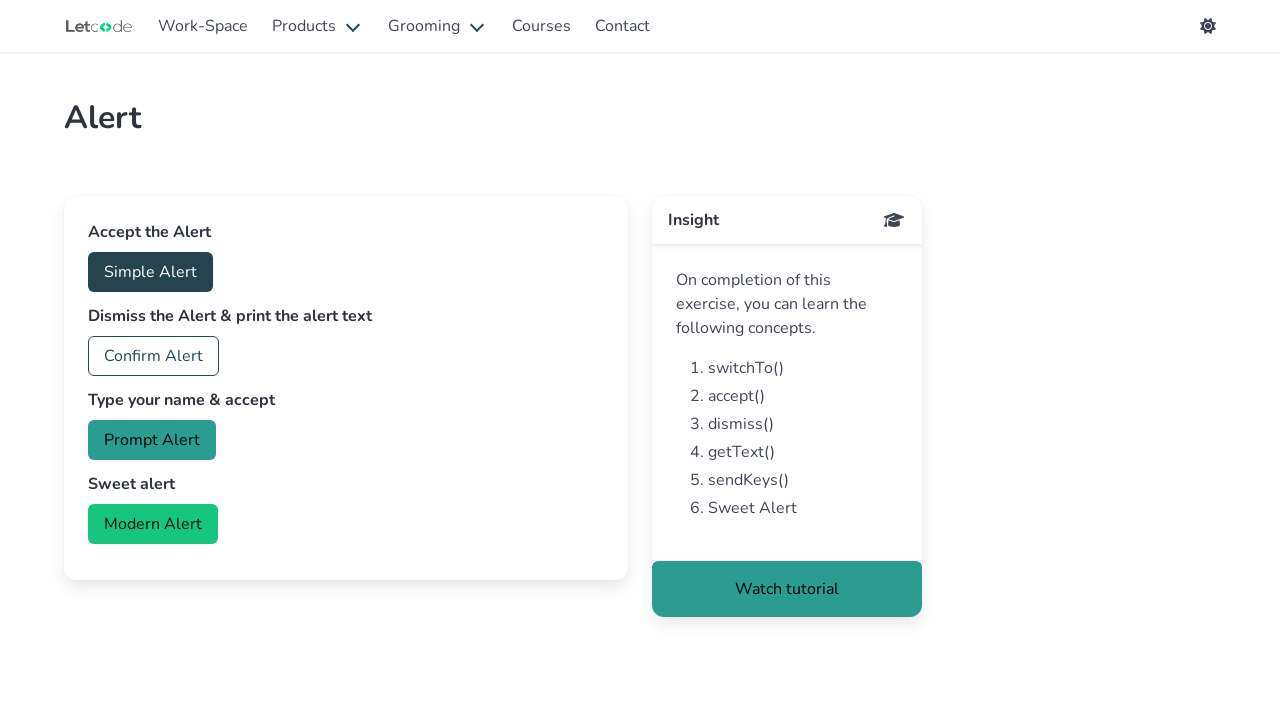

Set up dialog handler to accept the alert
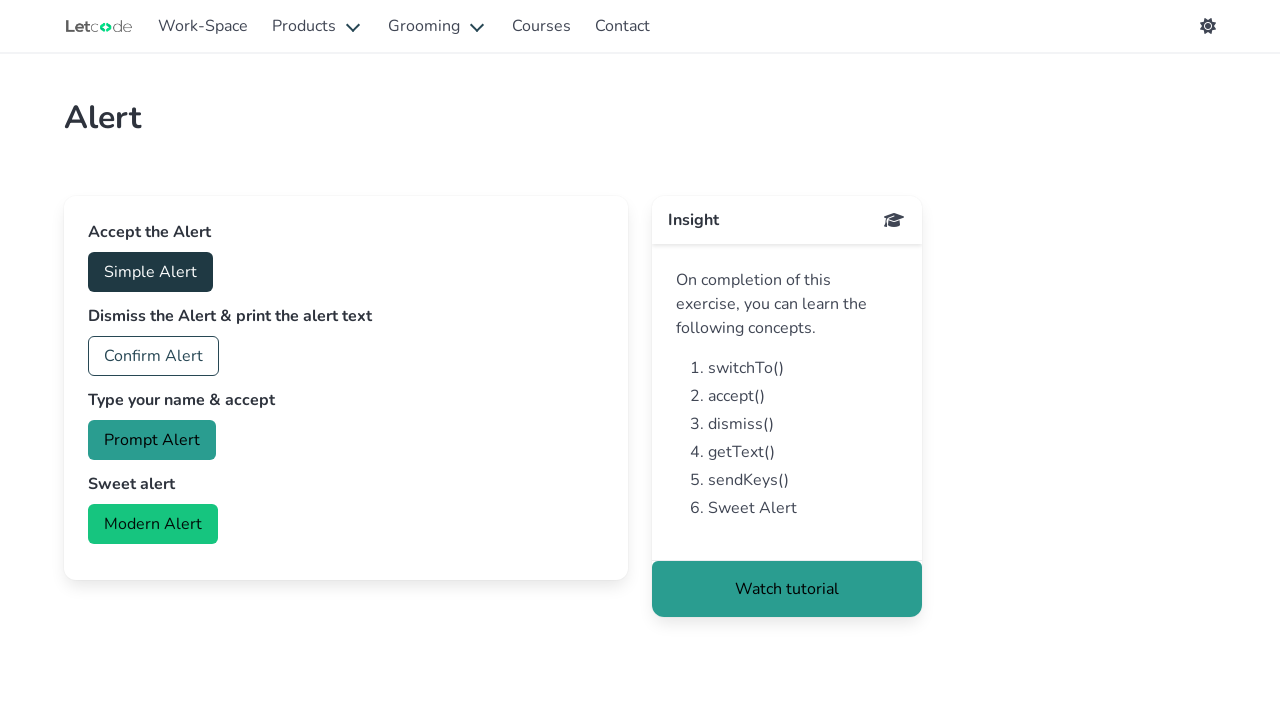

Clicked confirm button to trigger confirm dialog at (154, 356) on #confirm
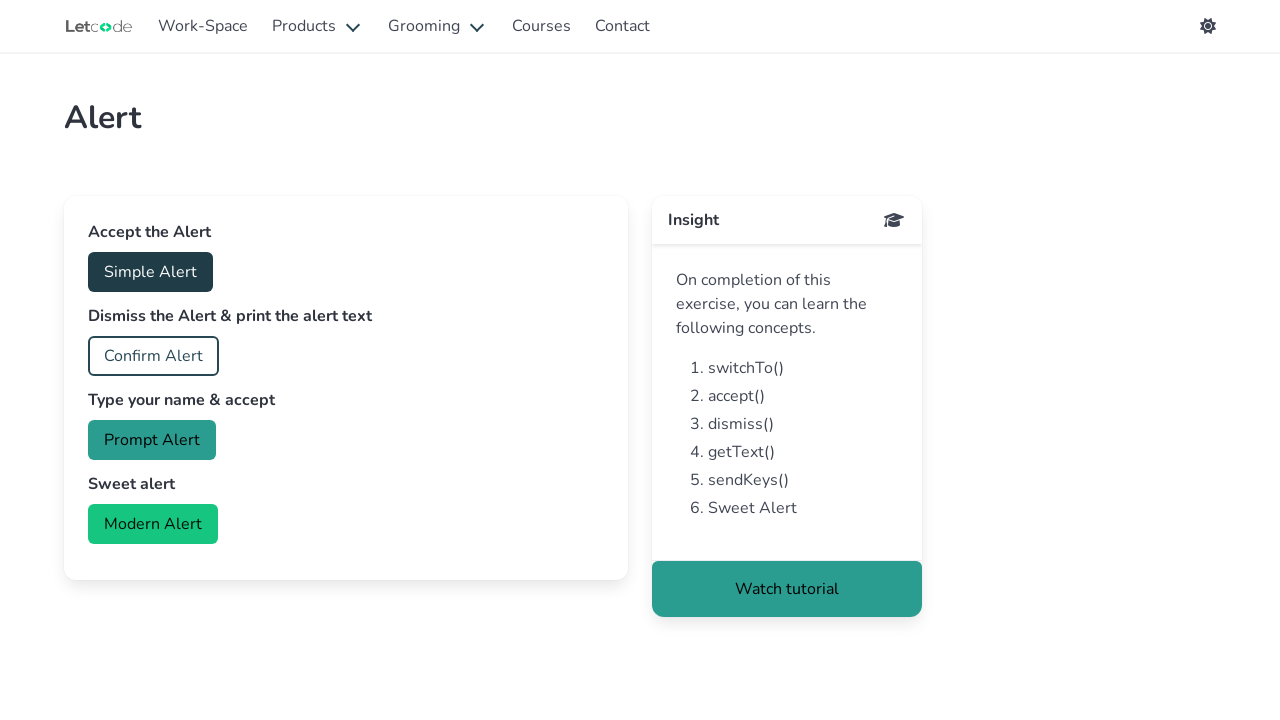

Set up dialog handler to dismiss the confirm dialog
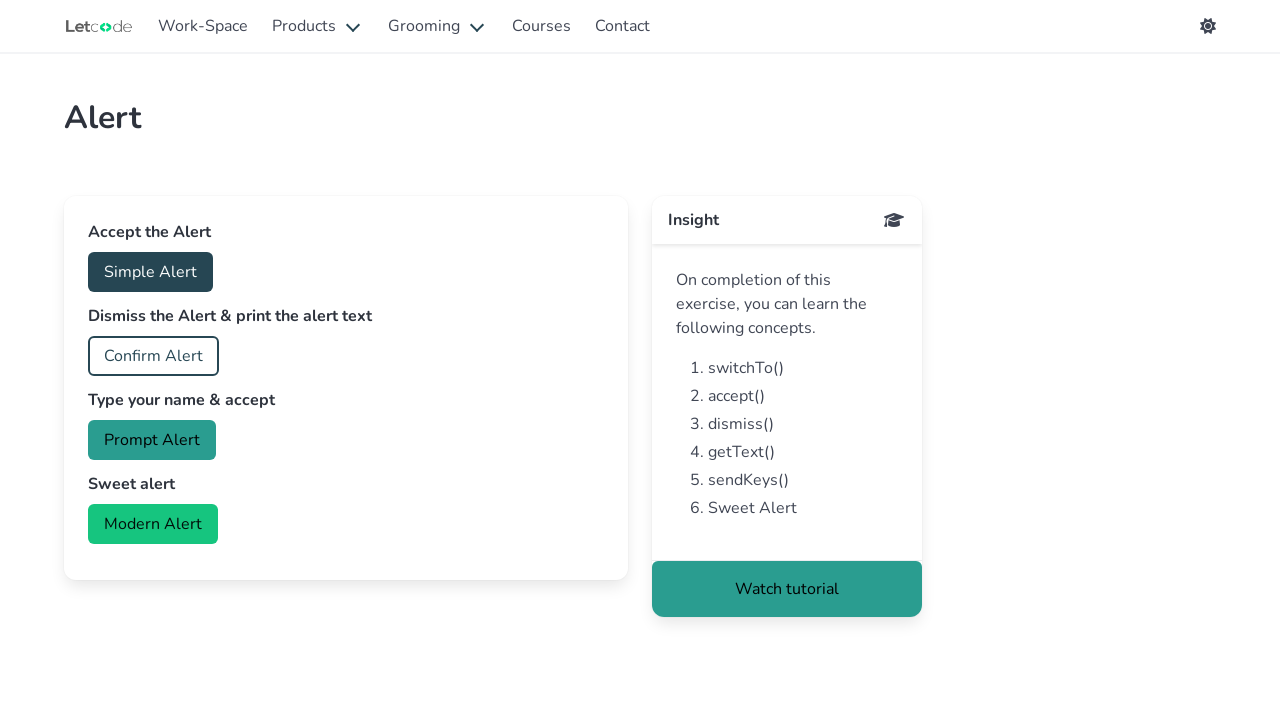

Set up dialog handler to accept prompt with text input
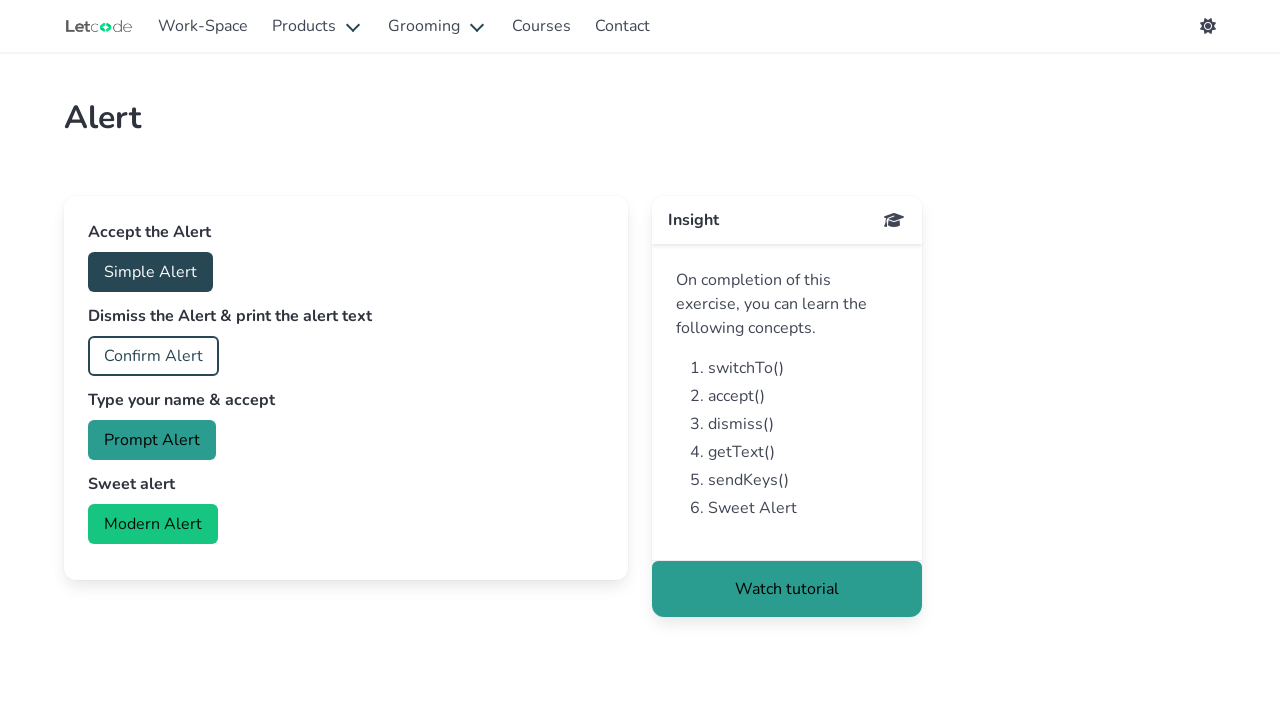

Clicked prompt button to trigger prompt dialog and entered 'Mouni' at (152, 440) on #prompt
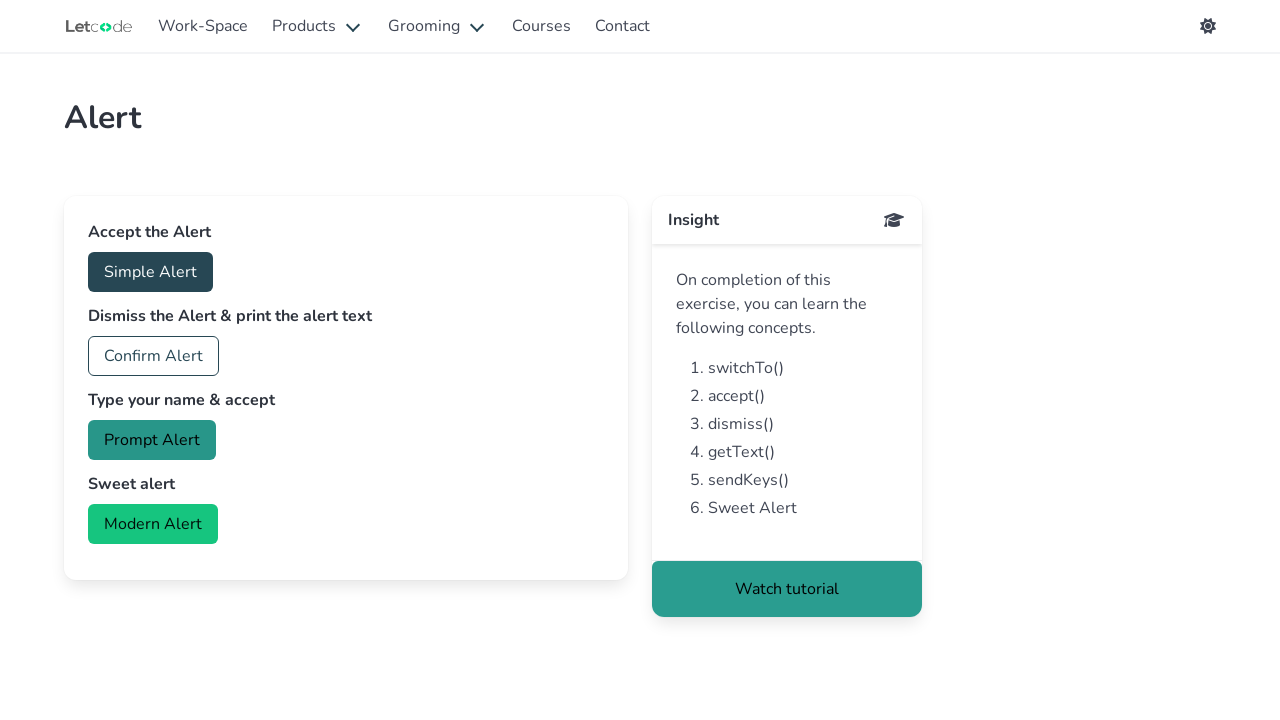

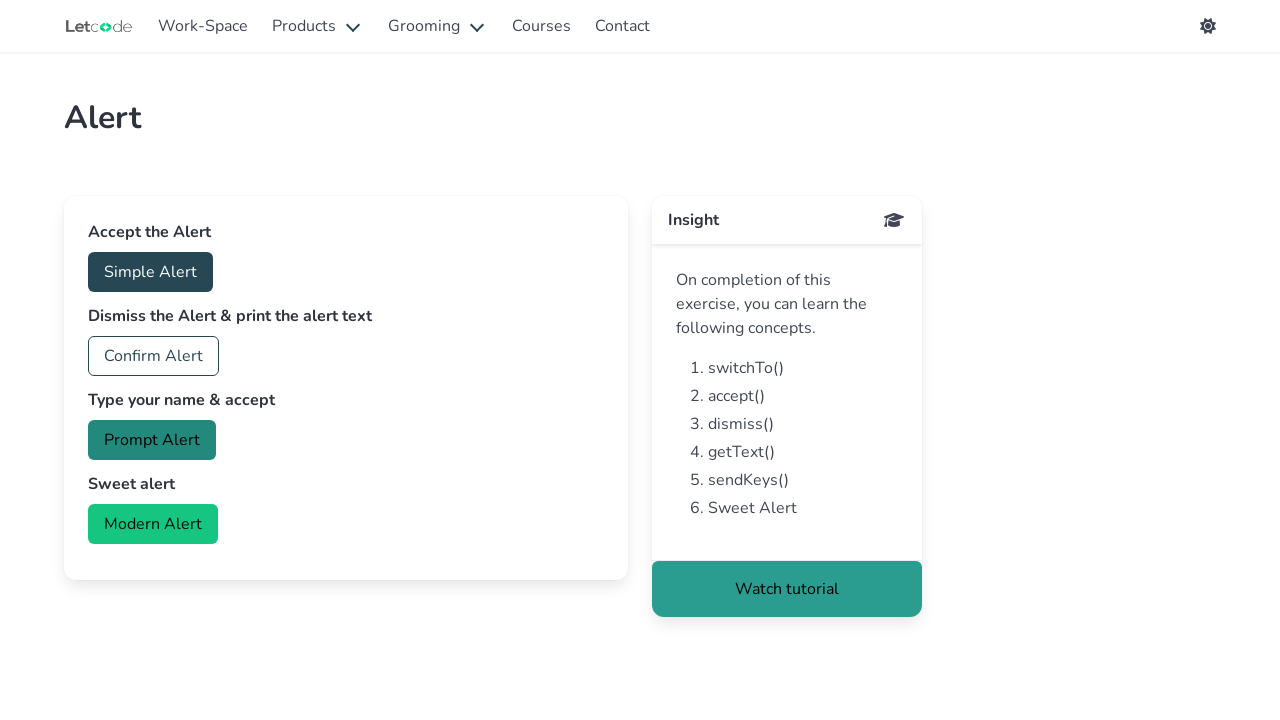